Navigates to Yahoo Japan homepage and captures a screenshot

Starting URL: http://www.yahoo.co.jp

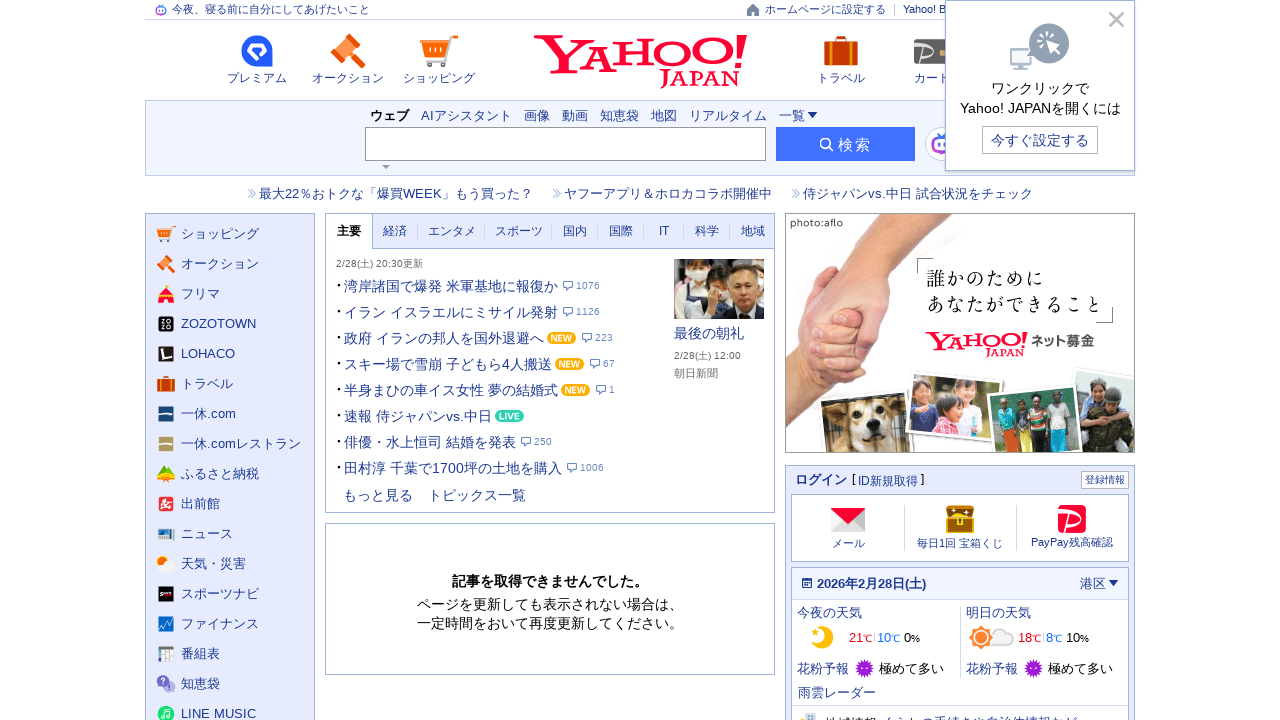

Navigated to Yahoo Japan homepage
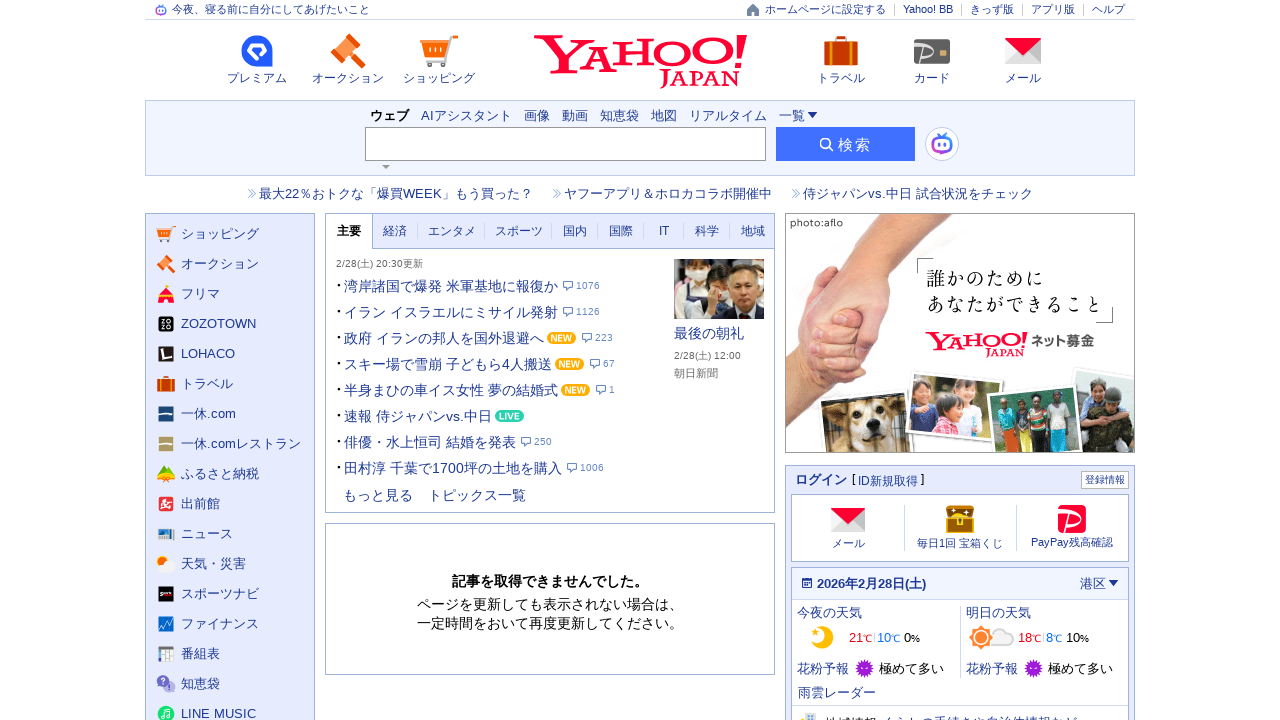

Yahoo Japan homepage fully loaded (DOM content loaded)
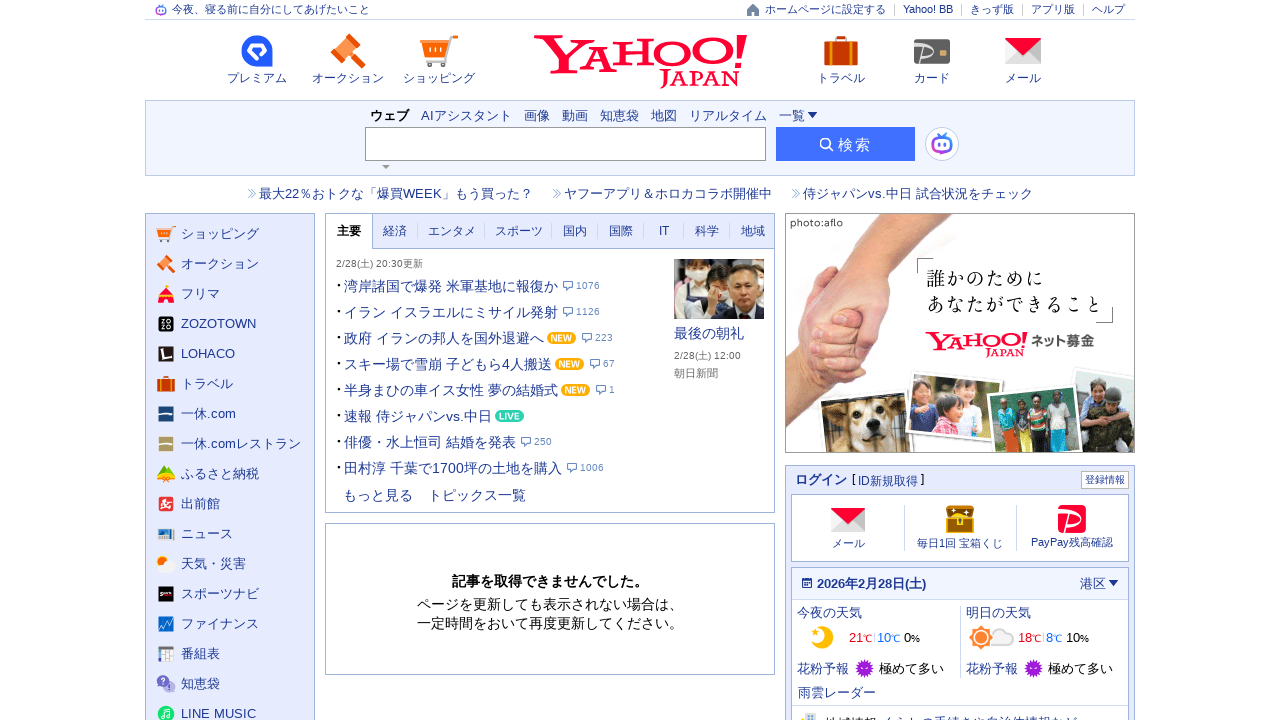

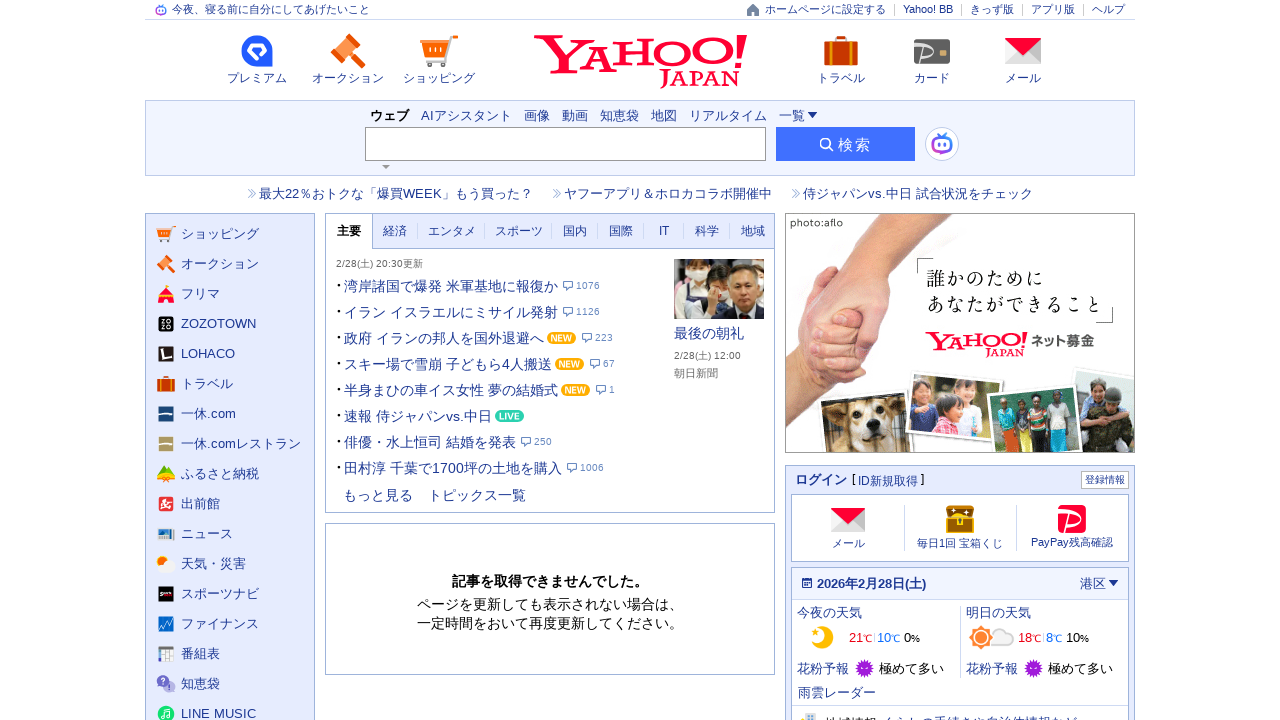